Verifies the page title of the Digital Unite practice webform page

Starting URL: https://www.digitalunite.com/practice-webform-learners

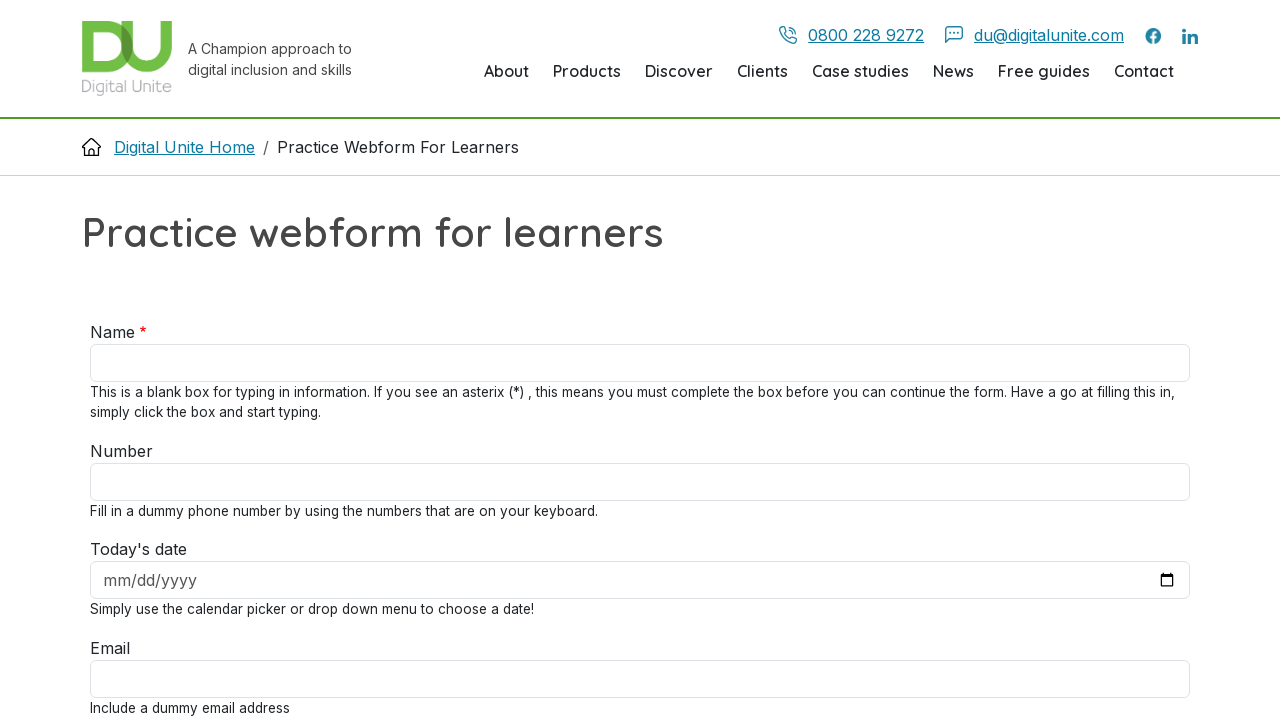

Navigated to Digital Unite practice webform page
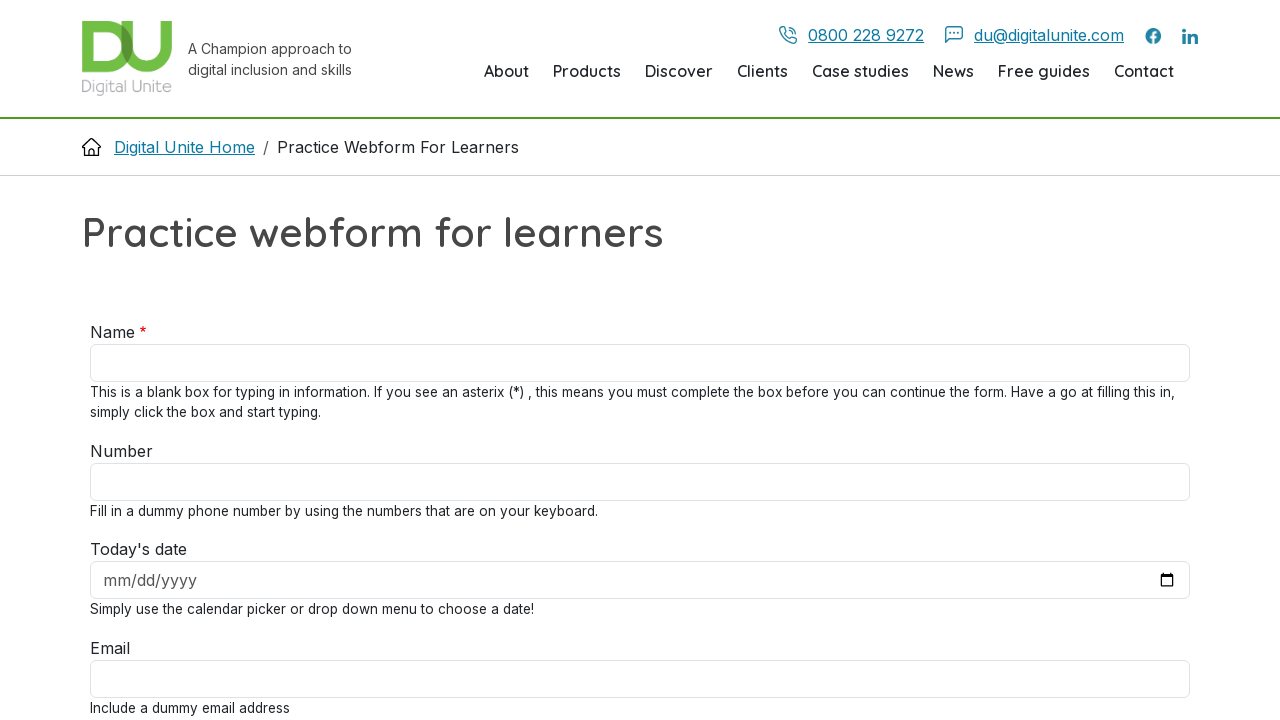

Verified page title contains 'Practice webform for learners | Digital Unite'
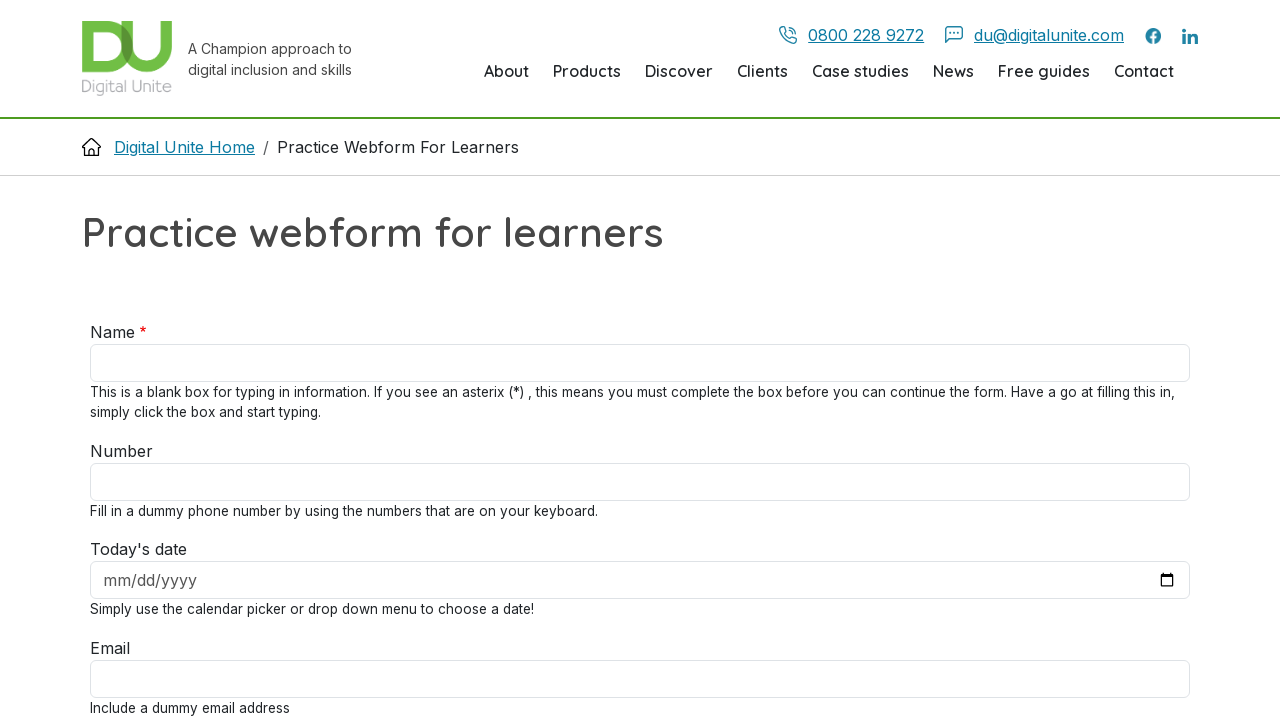

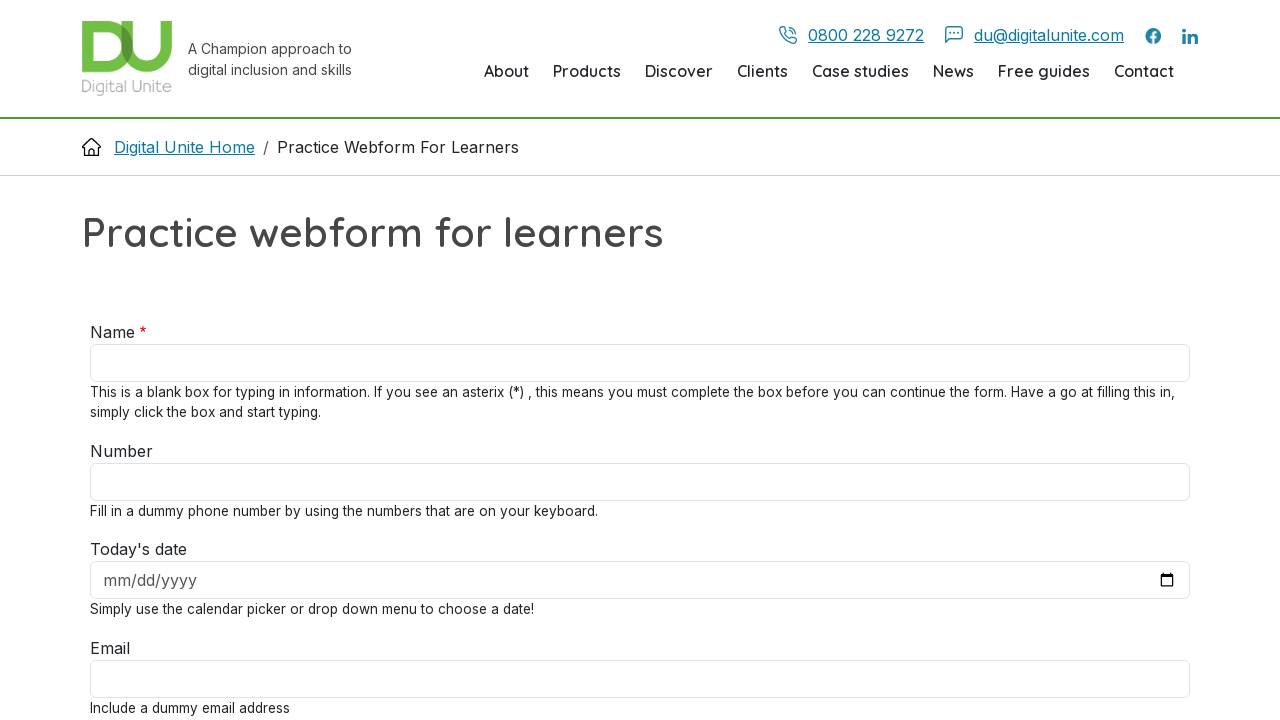